Subscribes an email address to TheSkimm newsletter by filling the email field and submitting the form

Starting URL: http://www.theskimm.com/

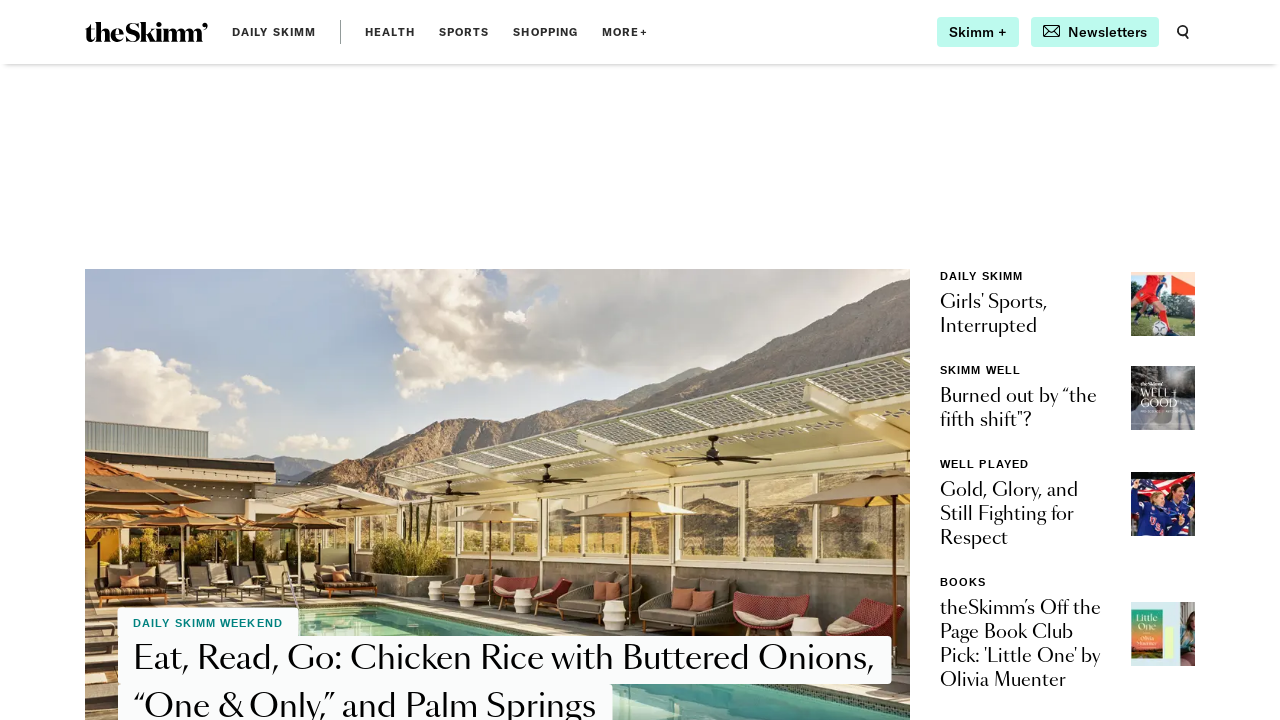

Filled email field with 'skimm_reader_3156@example.com' on input[name='email']
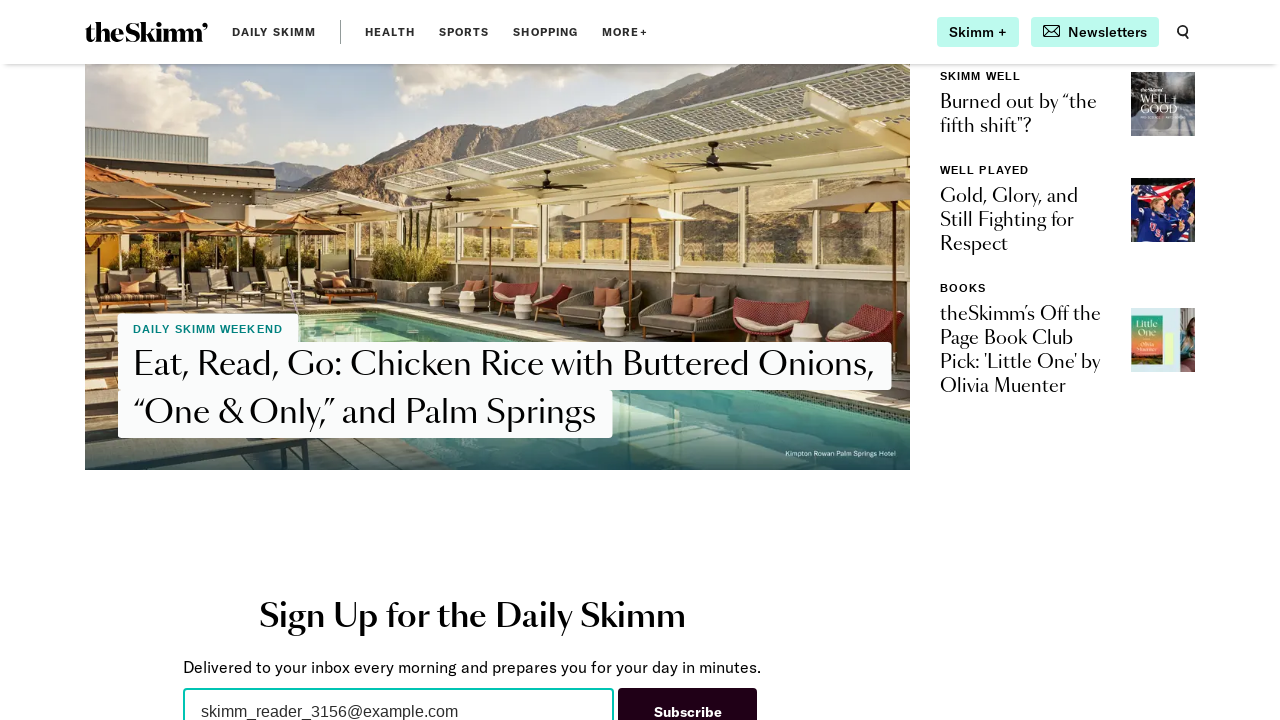

Pressed Enter to submit the newsletter subscription form on input[name='email']
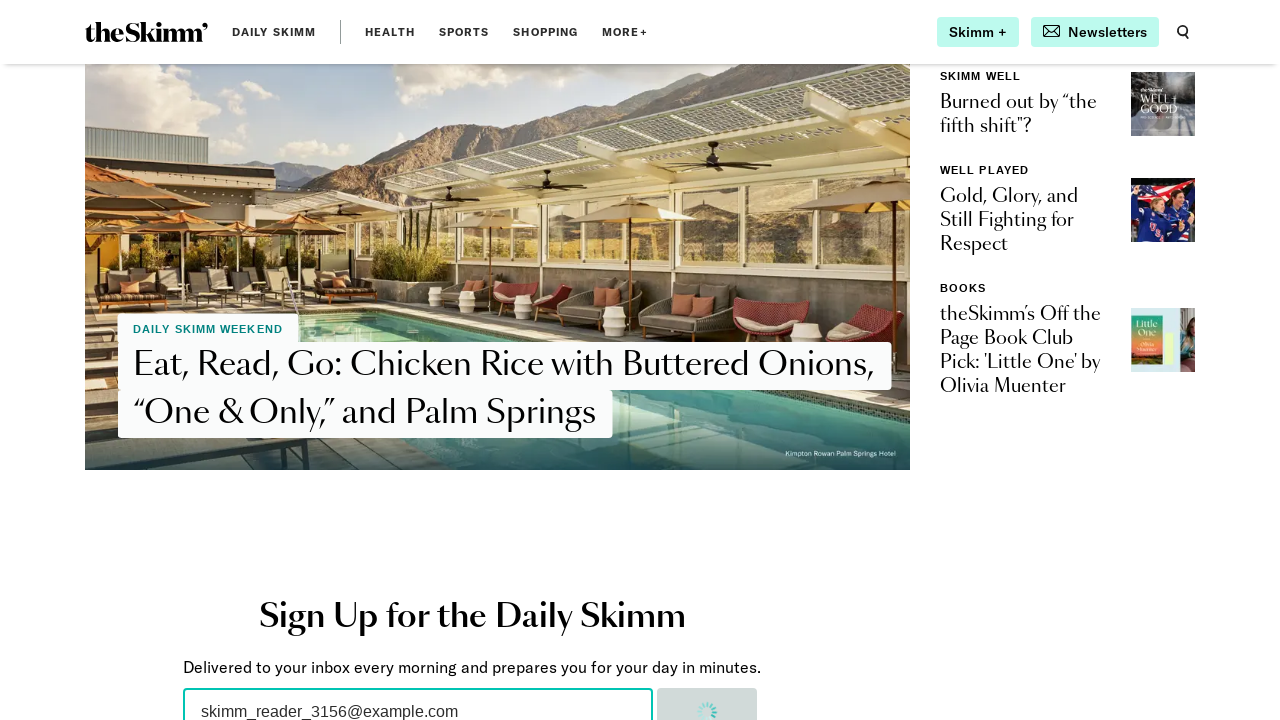

Waited for subscription submission to complete
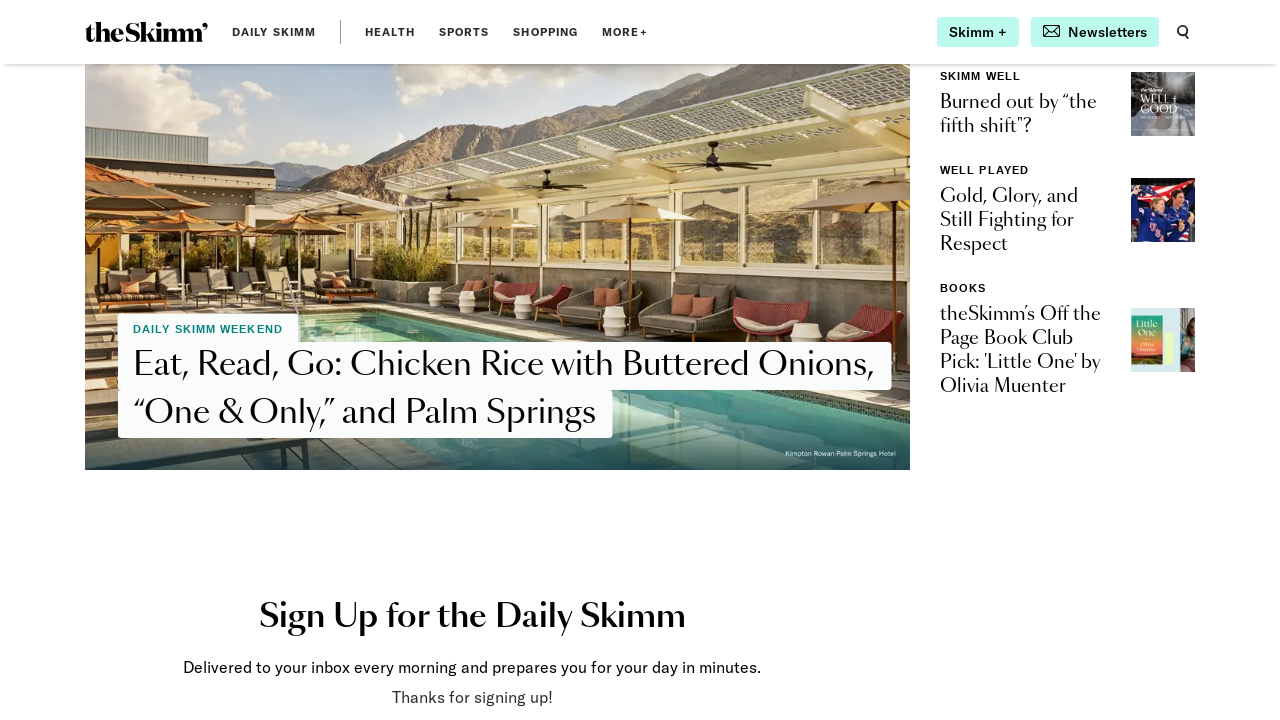

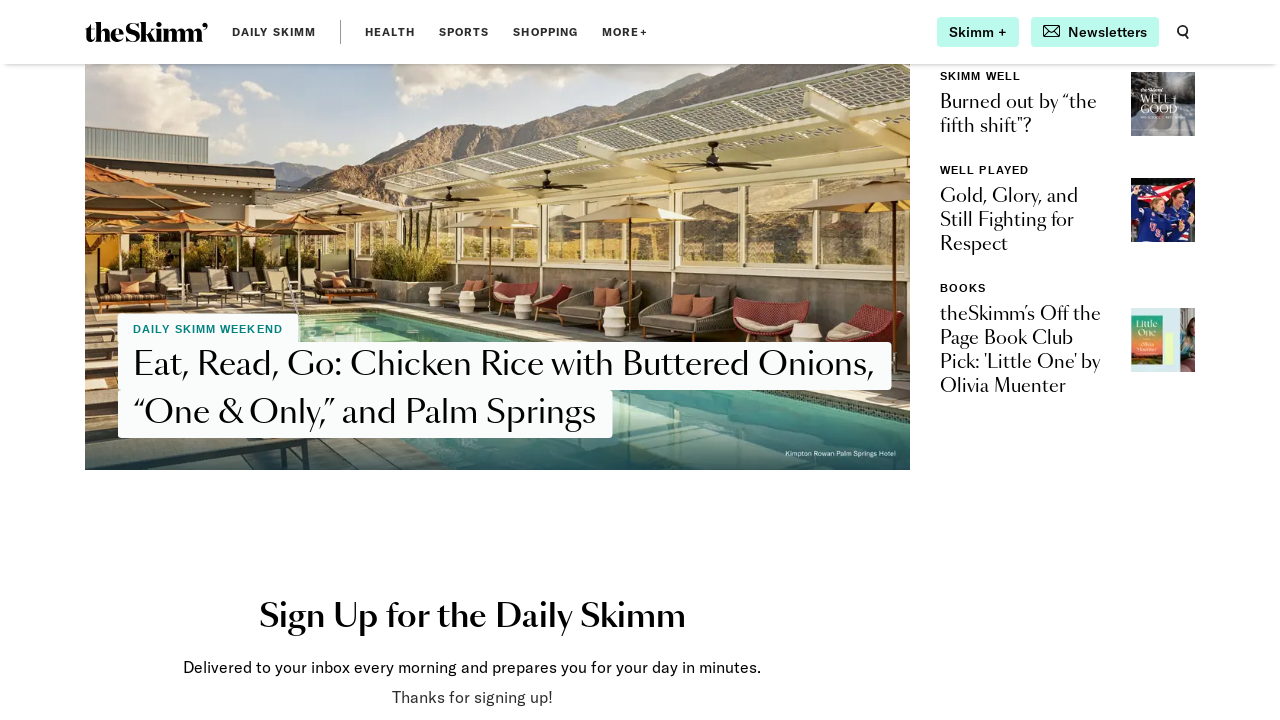